Tests drag and drop functionality by verifying elements A and B are in their correct containers, then dragging element A to container B and back, verifying positions after each move.

Starting URL: https://the-internet.herokuapp.com/drag_and_drop

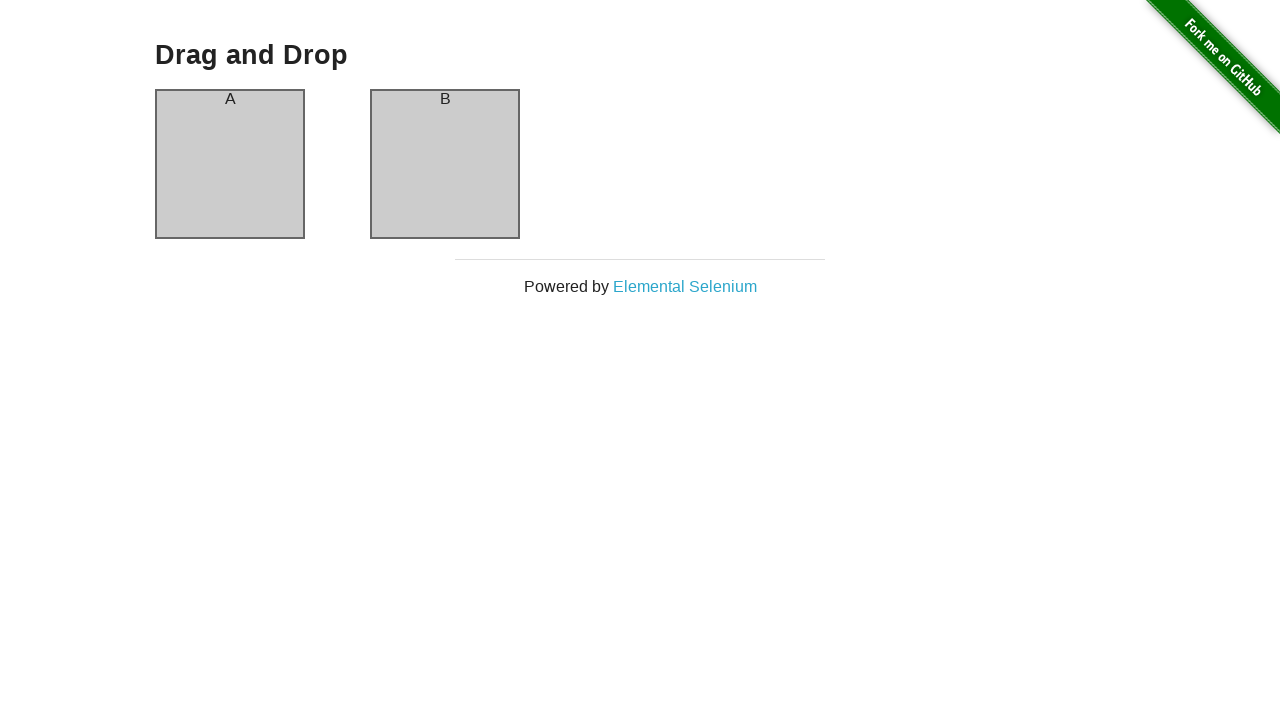

Waited for drag and drop page header to load
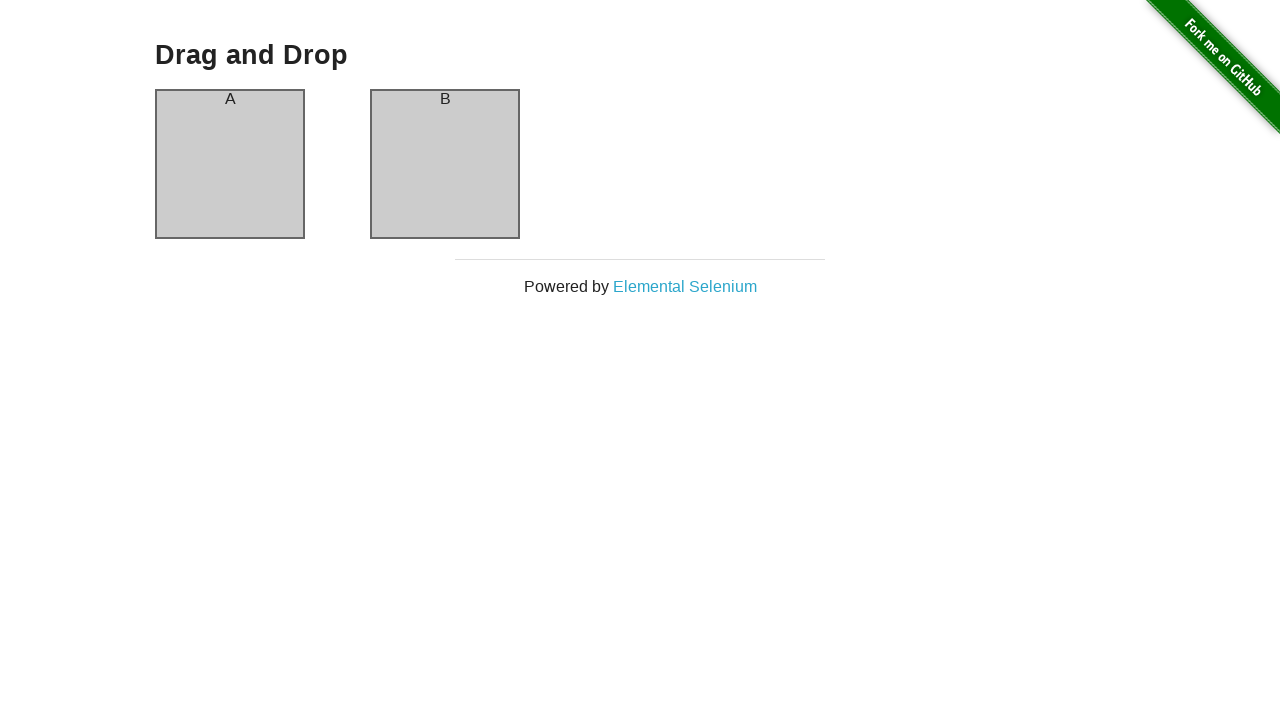

Verified column A container is present
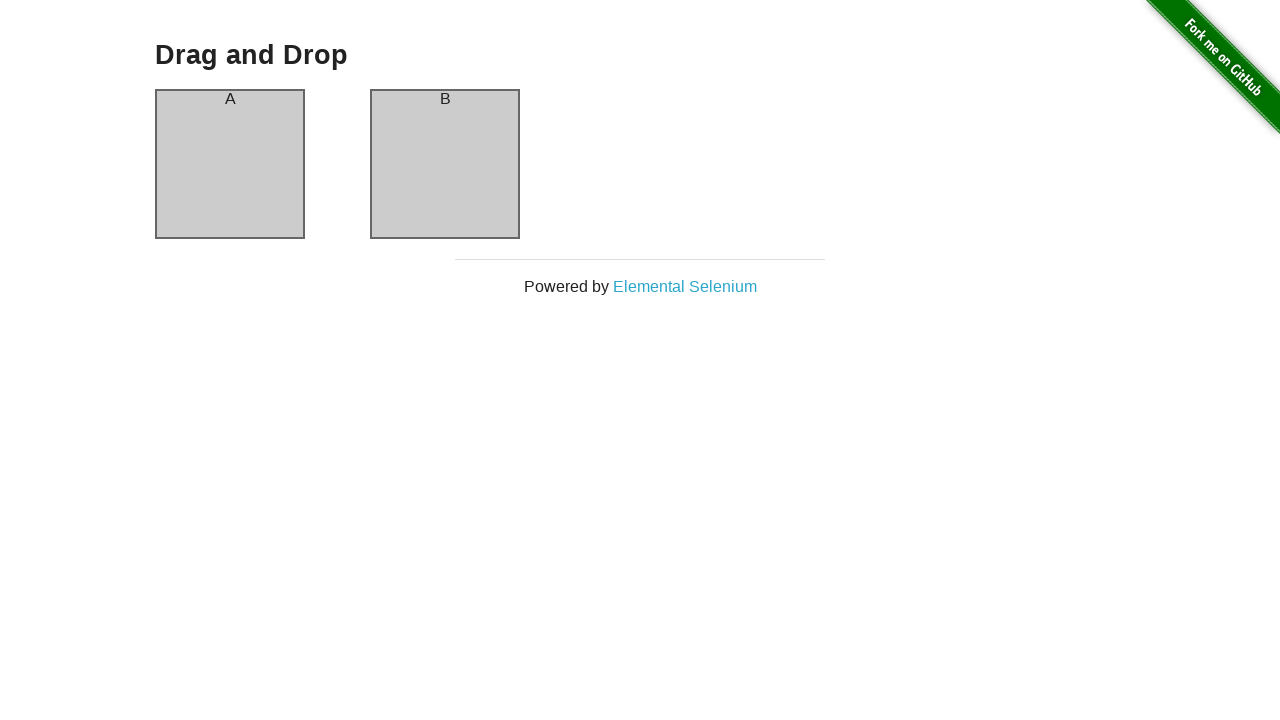

Verified column B container is present
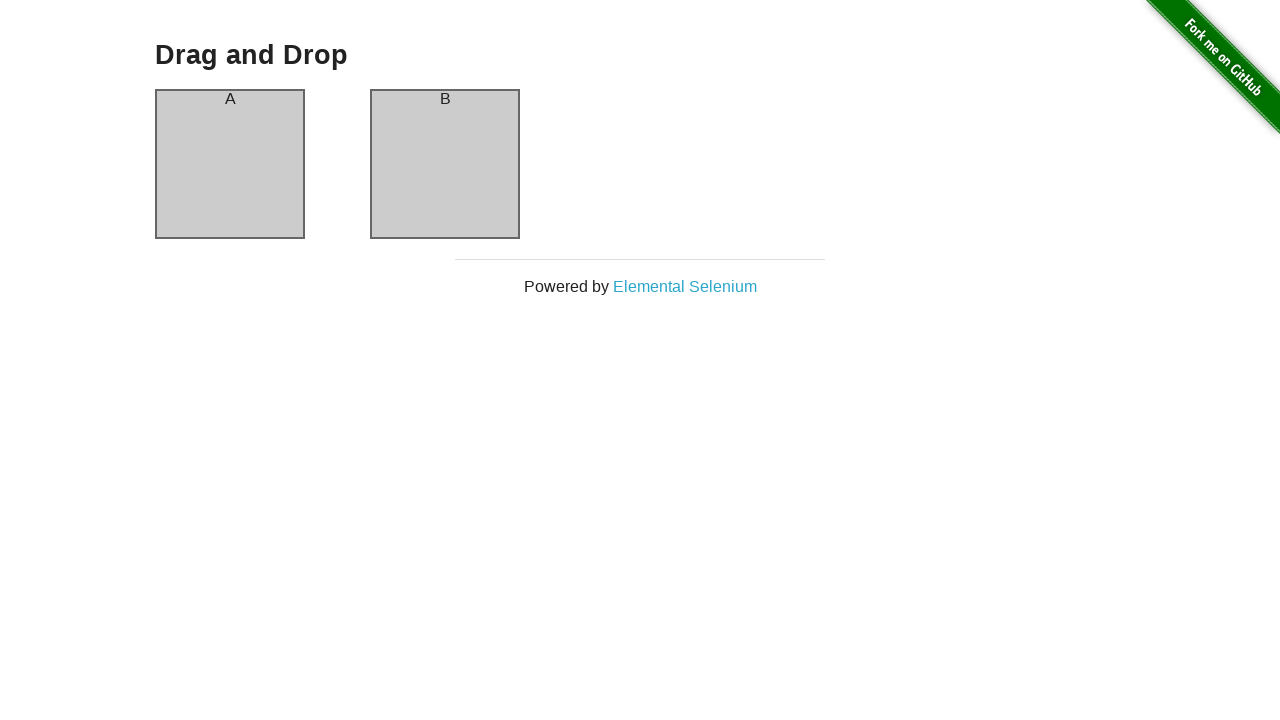

Dragged element A from column A to column B
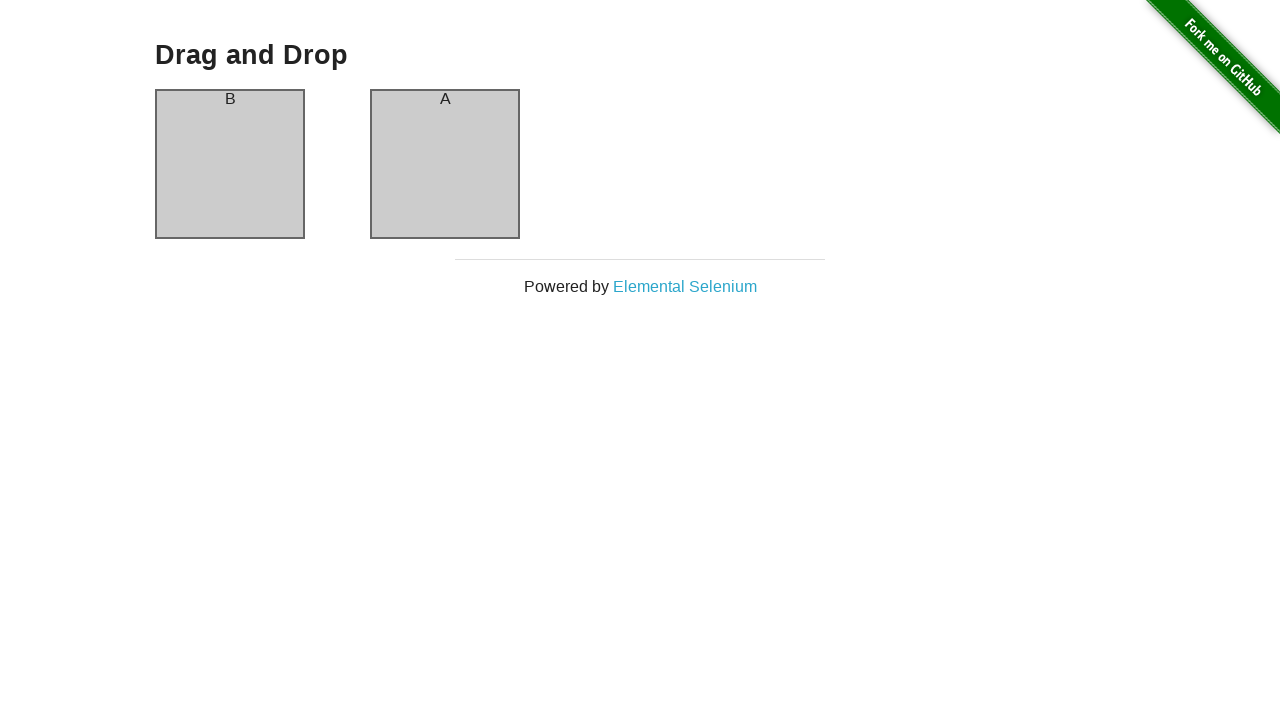

Waited 500ms for DOM to update after first drag
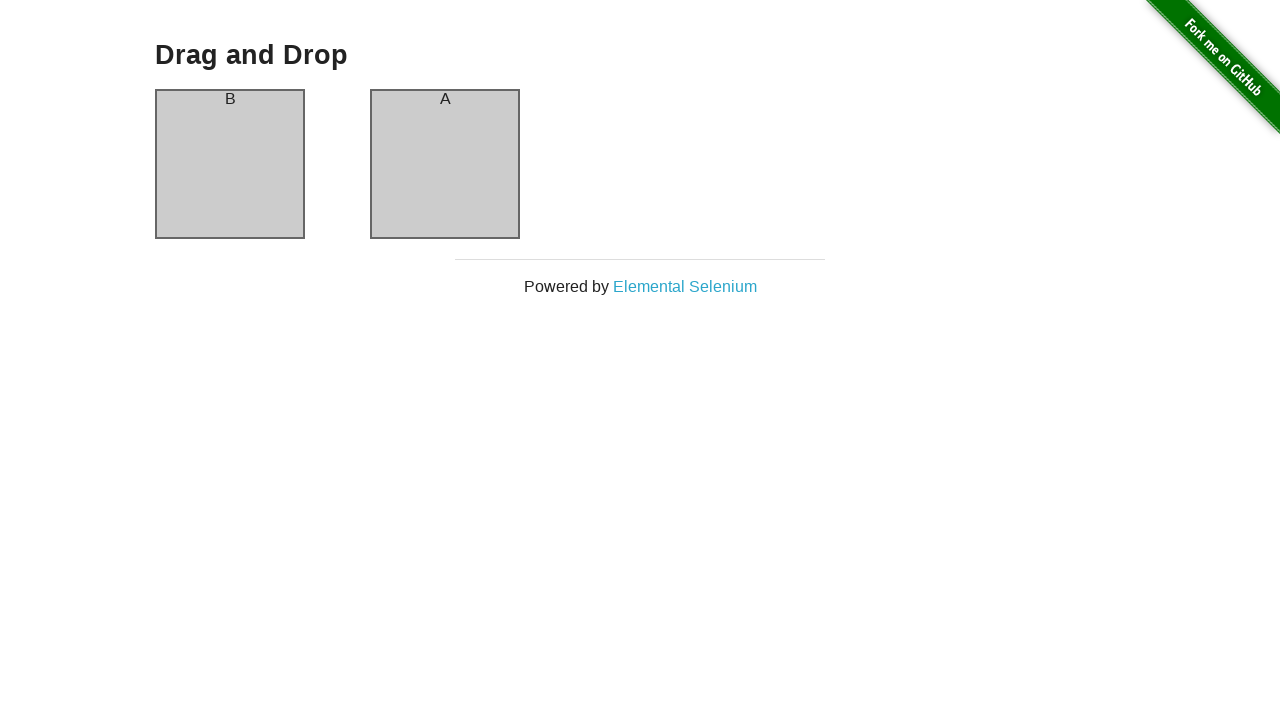

Dragged element A back from column B to column A
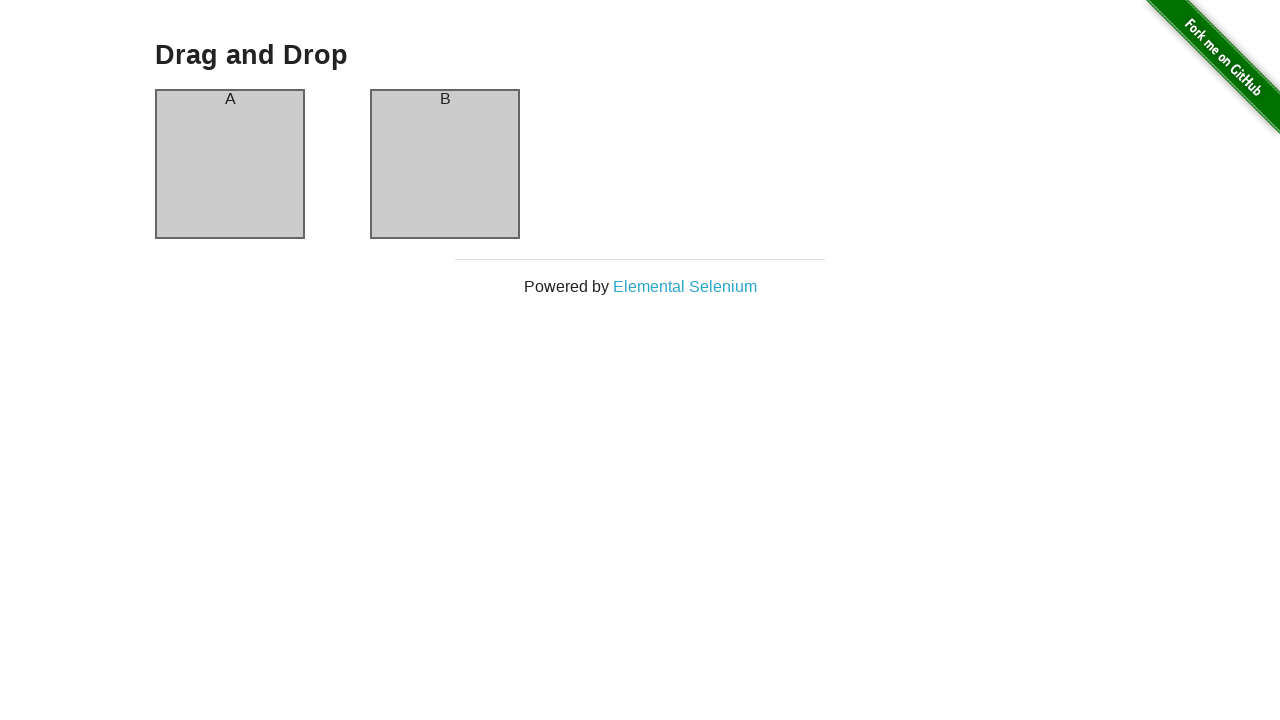

Waited 500ms for final DOM update and verified element returned to original position
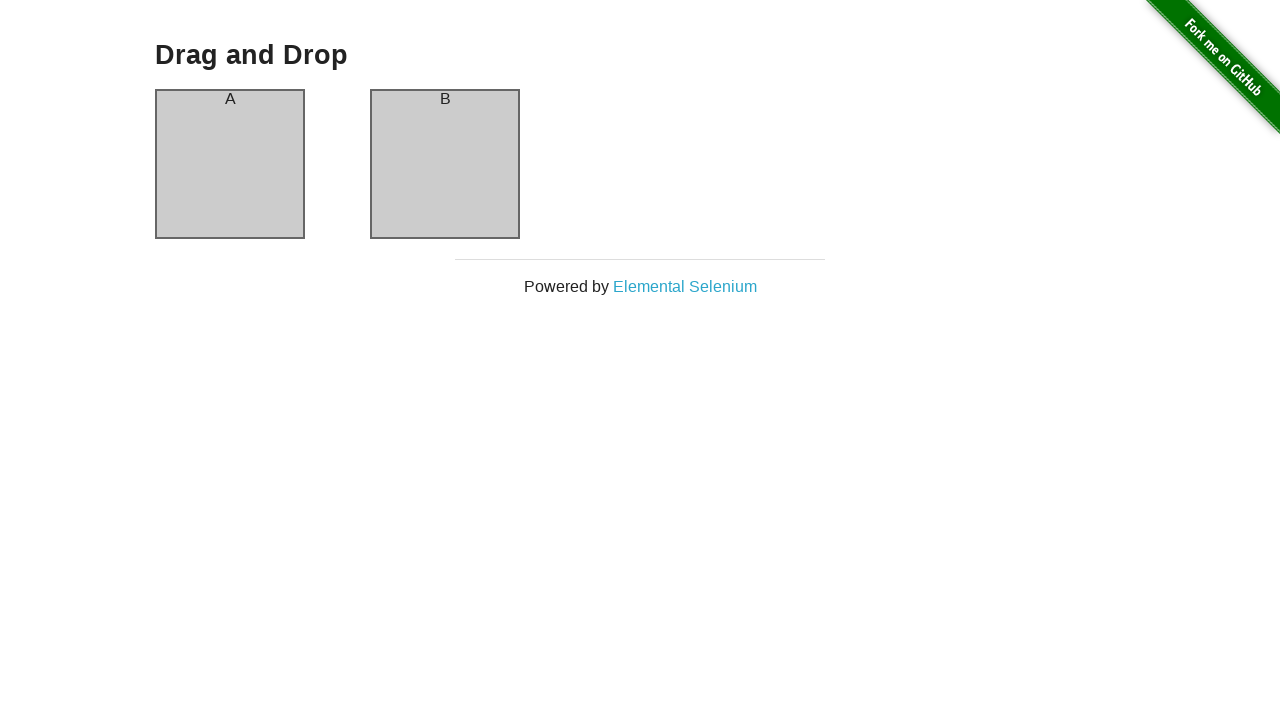

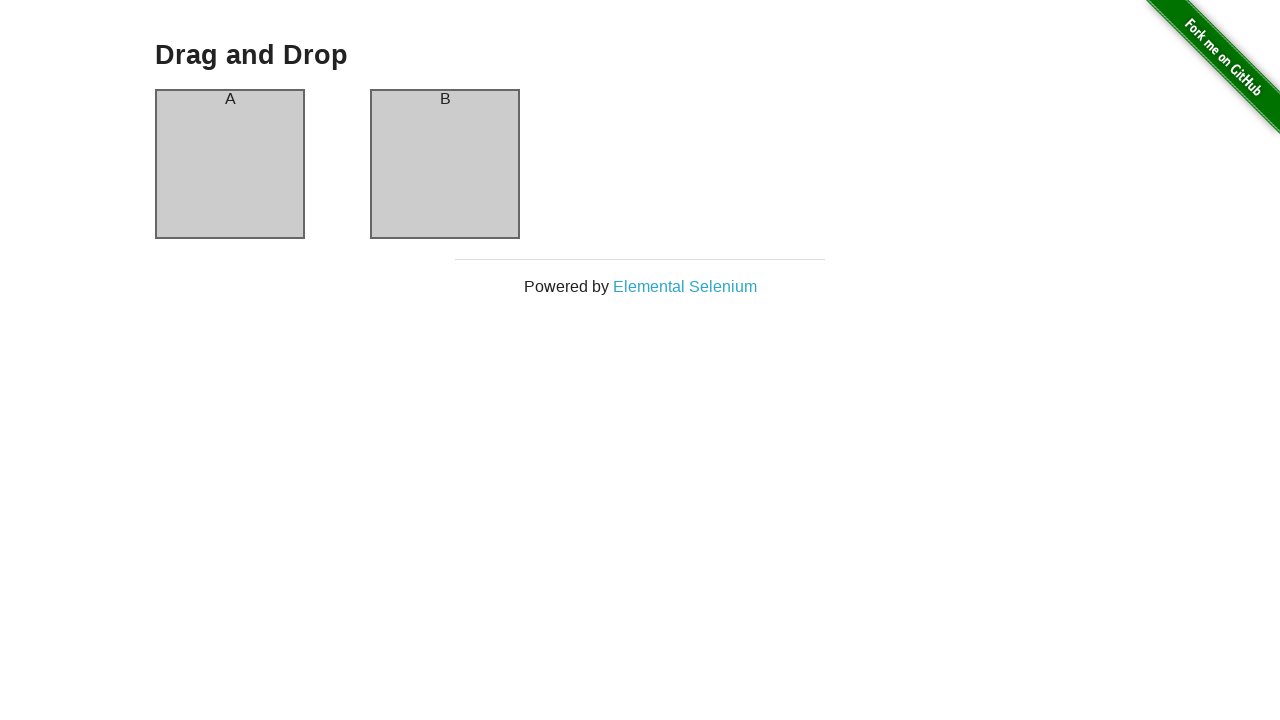